Tests page scrolling functionality by scrolling down 10000 pixels and then scrolling back up 10000 pixels on the ToolsQA homepage

Starting URL: http://toolsqa.com/

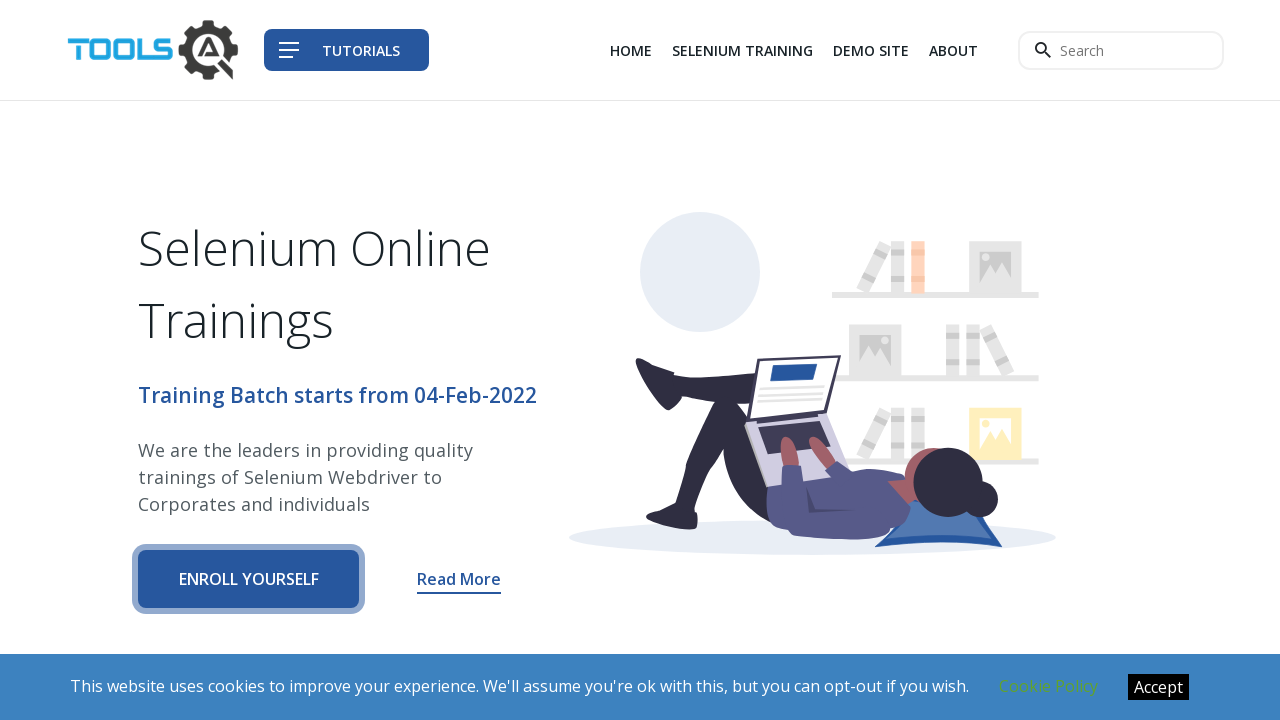

Scrolled down 10000 pixels on ToolsQA homepage
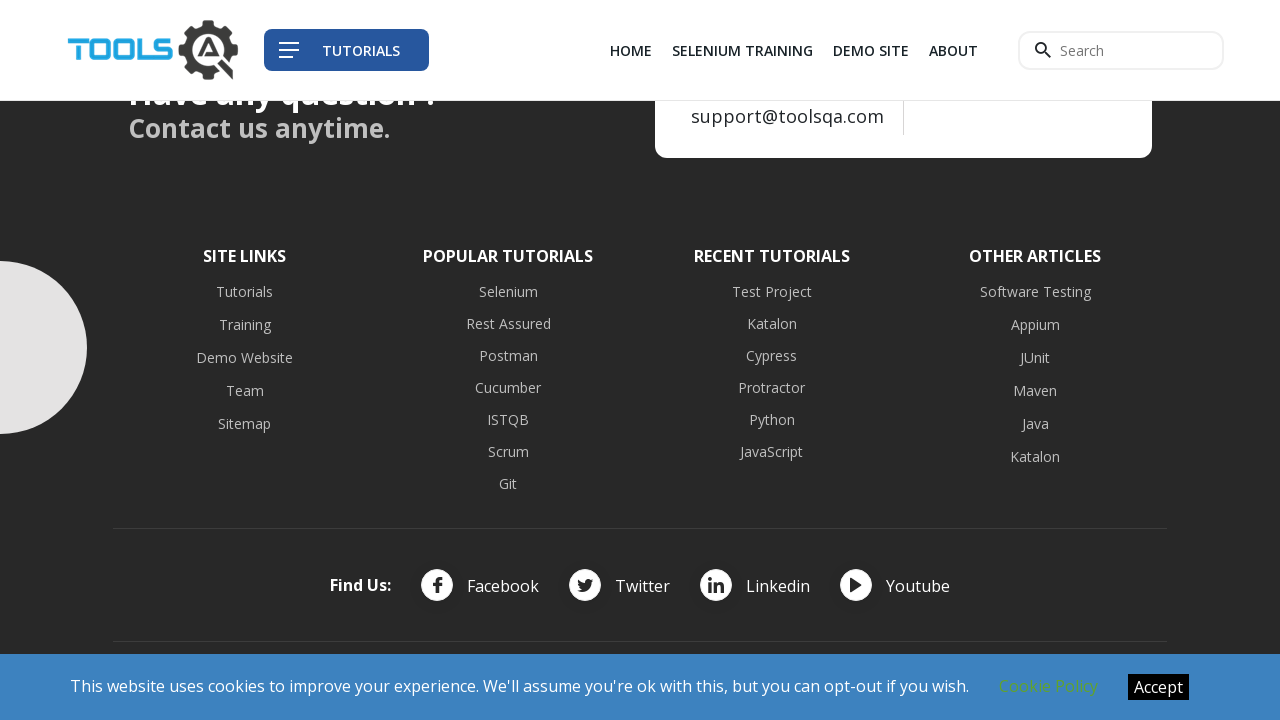

Scrolled back up 10000 pixels to original position
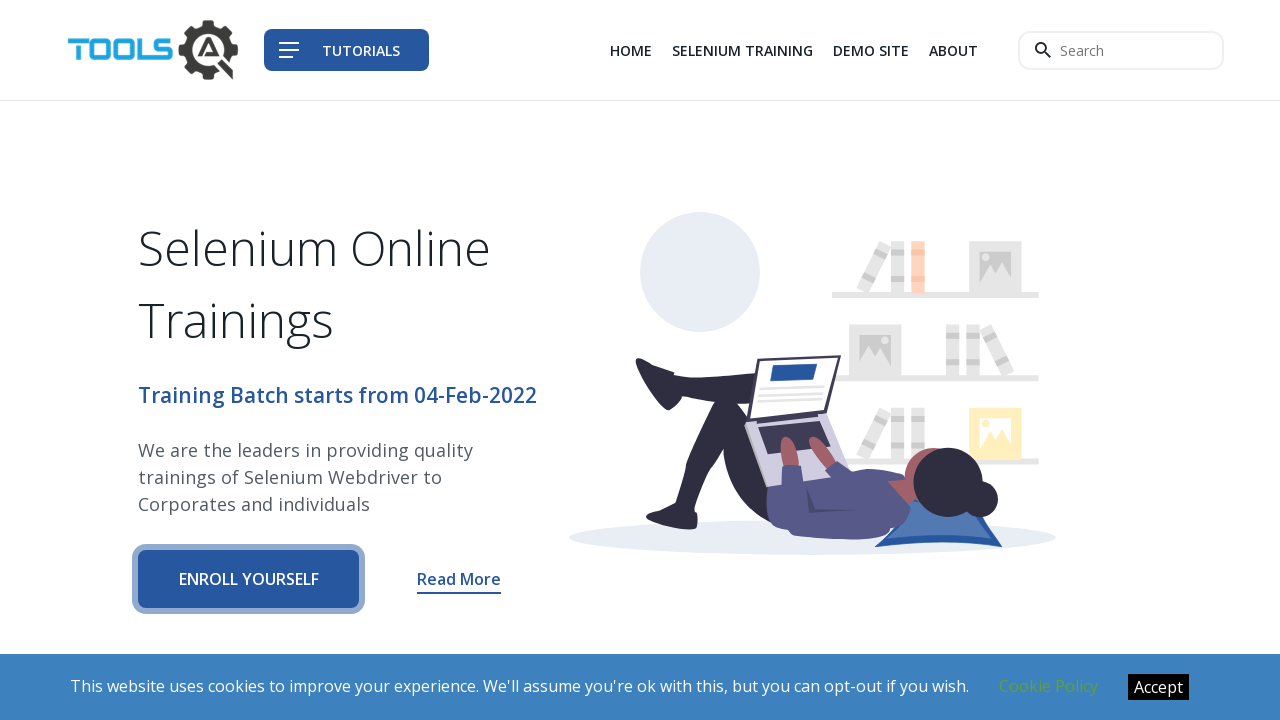

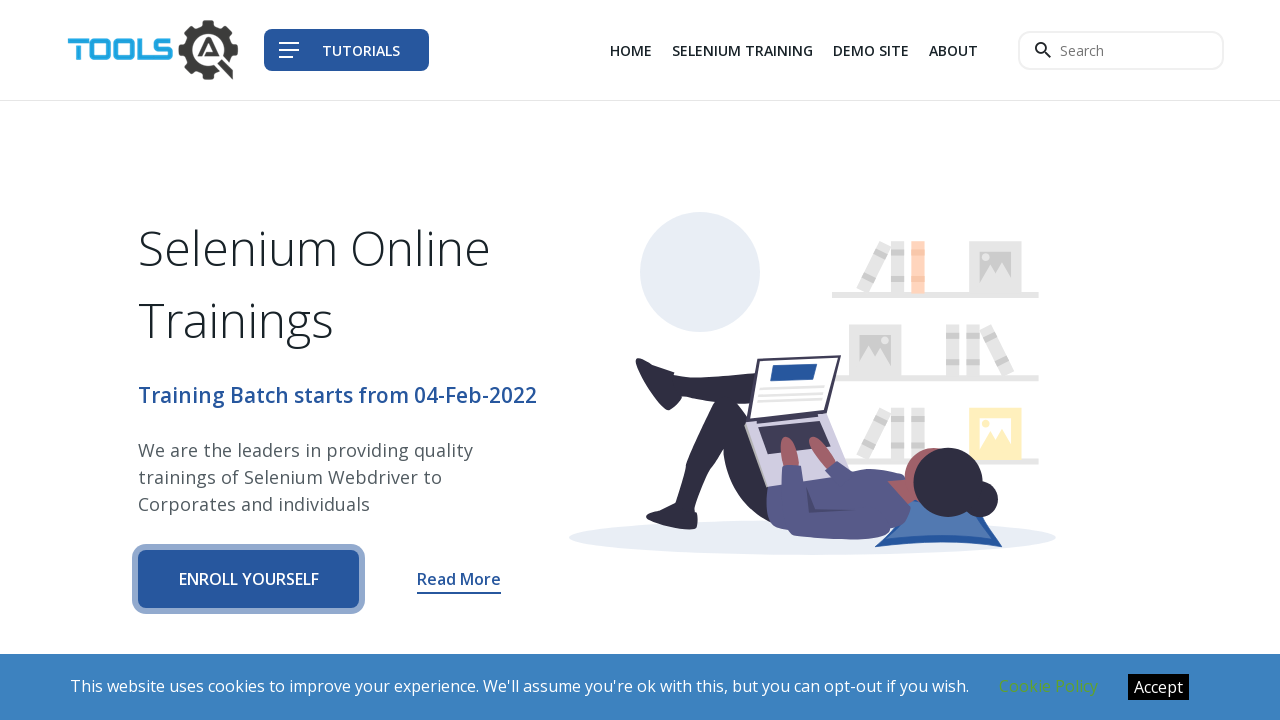